Tests table sorting functionality by clicking on column header, verifies the sort order, and navigates through pagination to find and display the price of Rice

Starting URL: https://rahulshettyacademy.com/seleniumPractise/#/offers

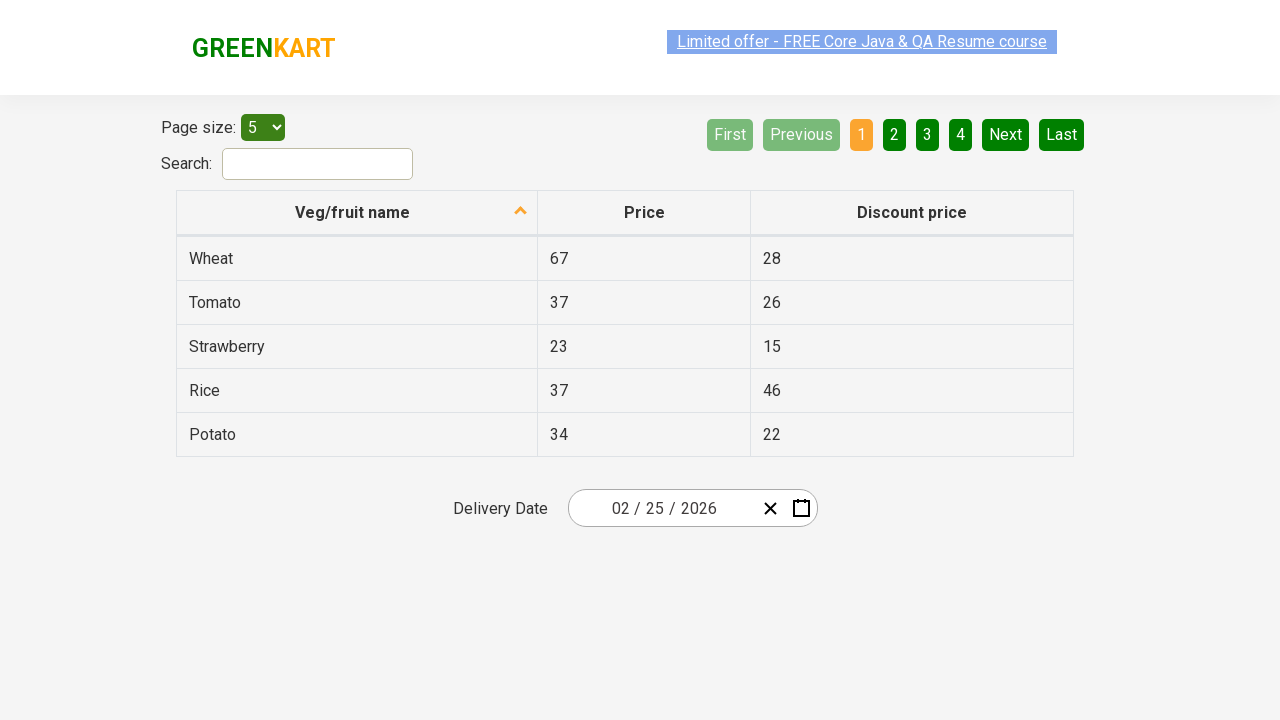

Clicked first column header to sort table at (357, 213) on xpath=//tr/th[1]
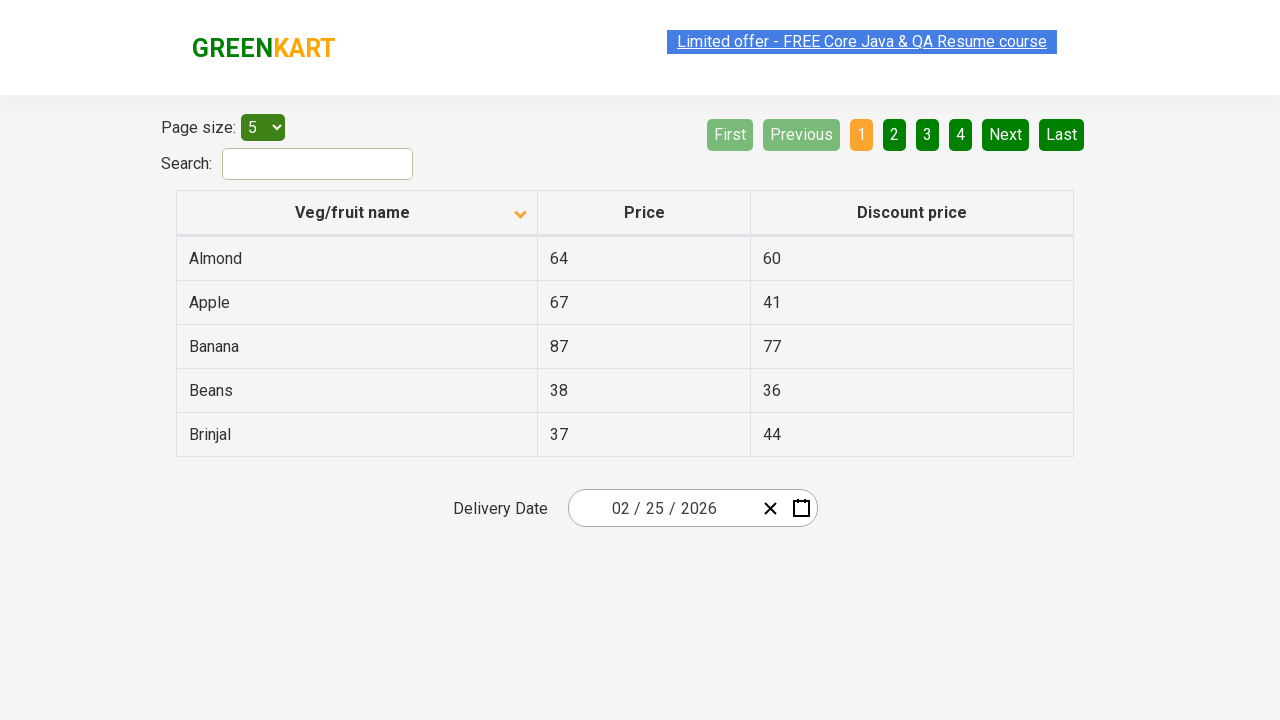

Retrieved all elements from first column
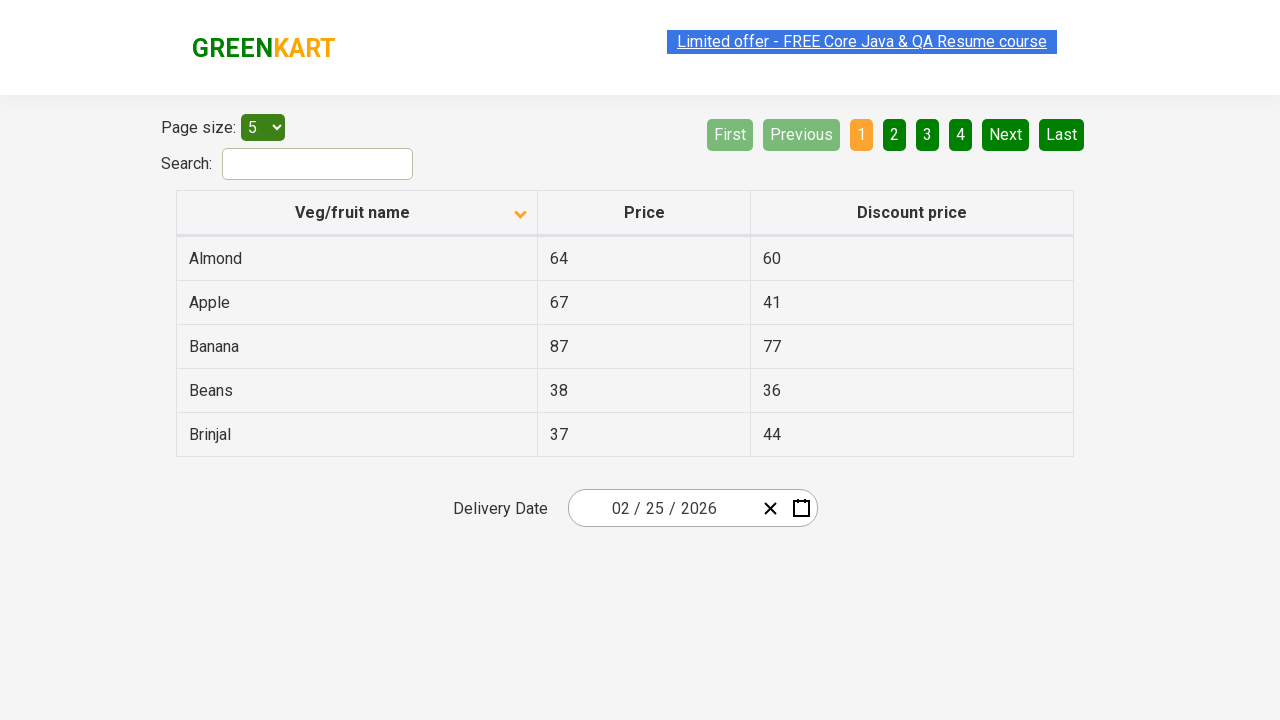

Extracted 5 items from first column: ['Almond', 'Apple', 'Banana', 'Beans', 'Brinjal']
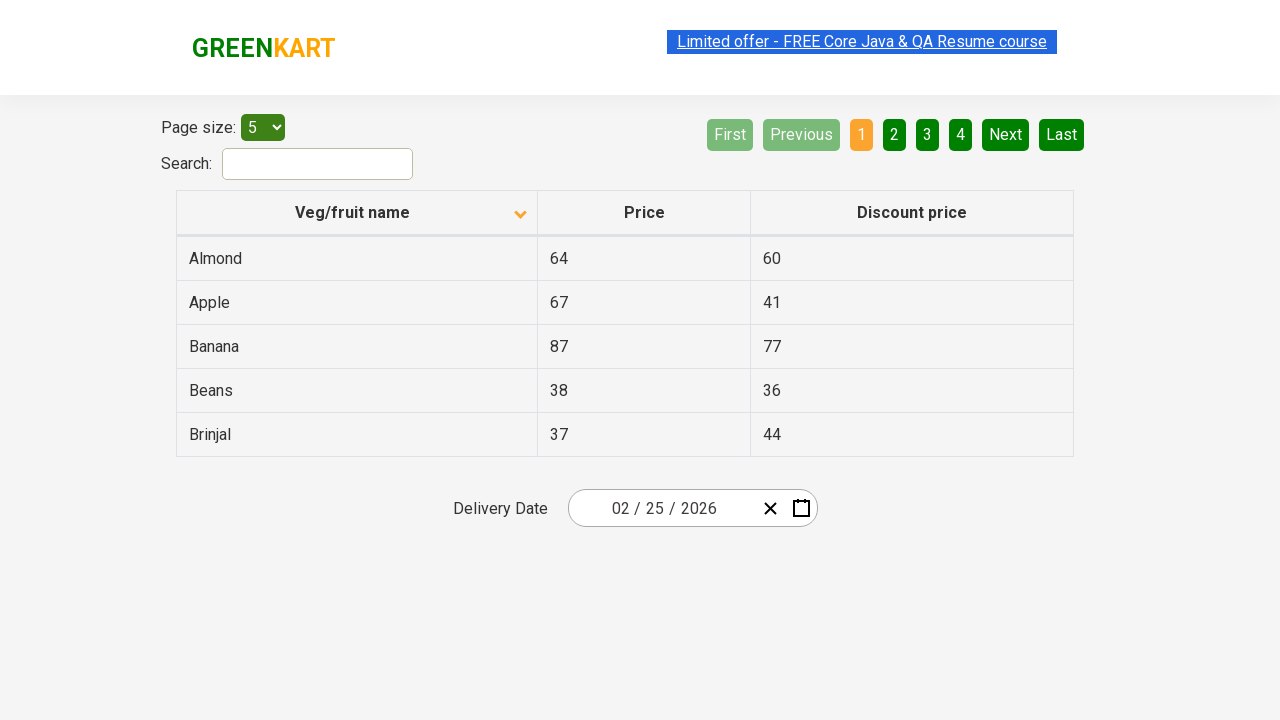

Verified that table is sorted in ascending order
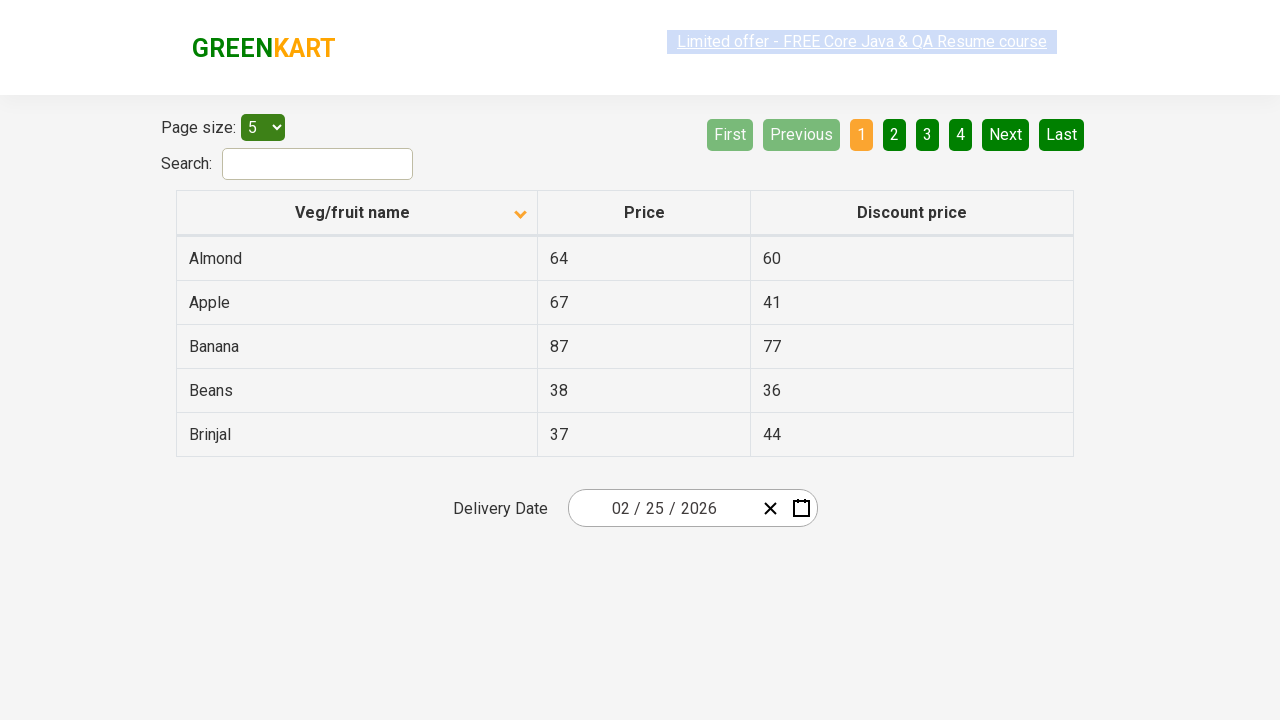

Retrieved 5 rows from current page
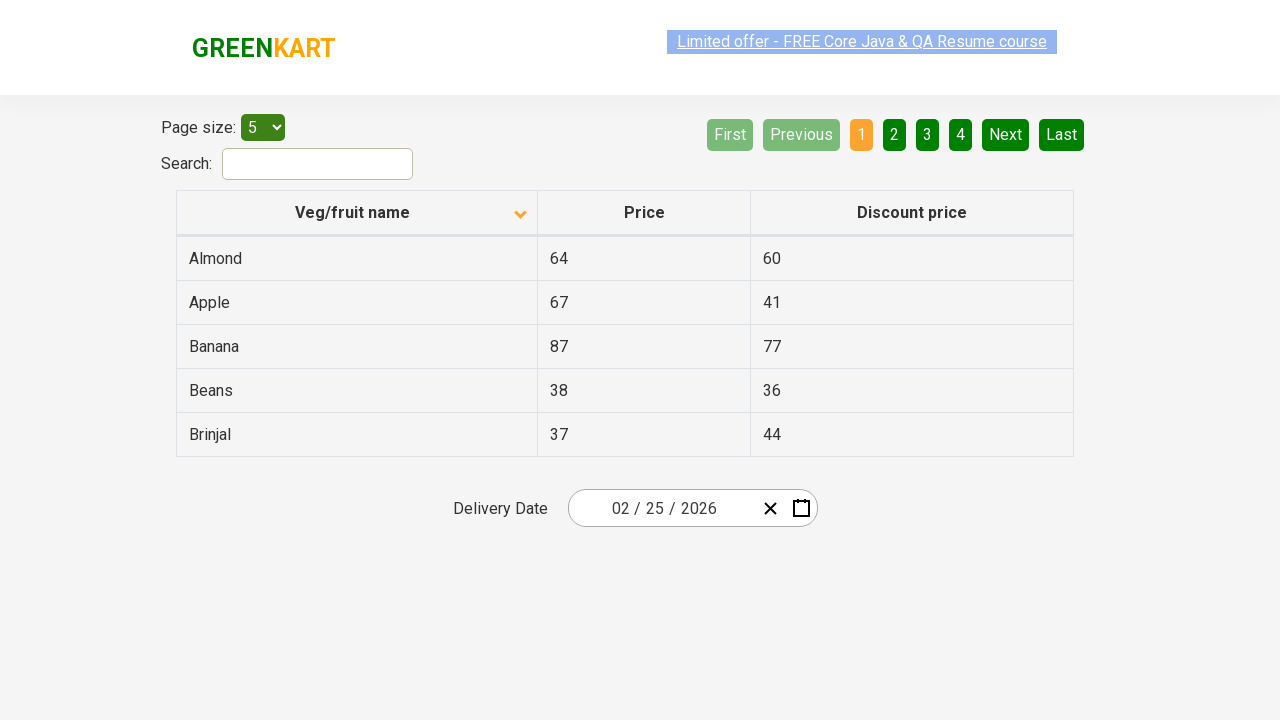

Clicked Next button to navigate to next page at (1006, 134) on [aria-label='Next']
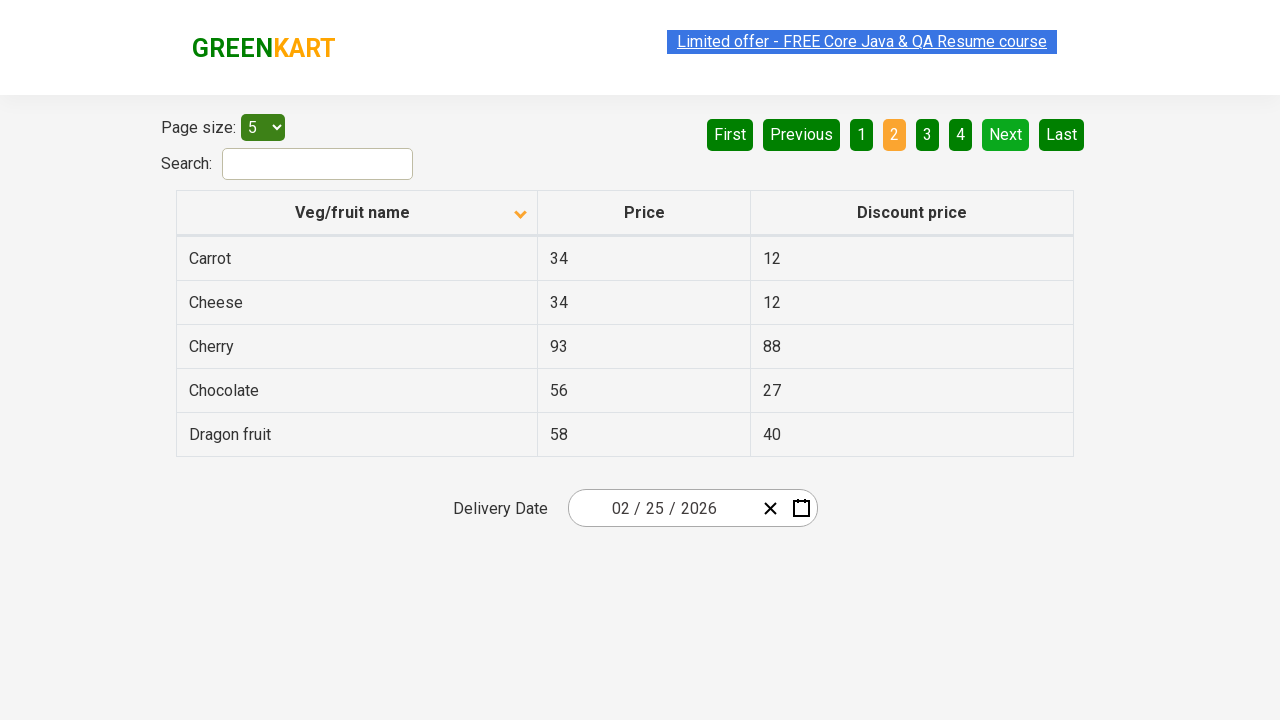

Waited for next page to load
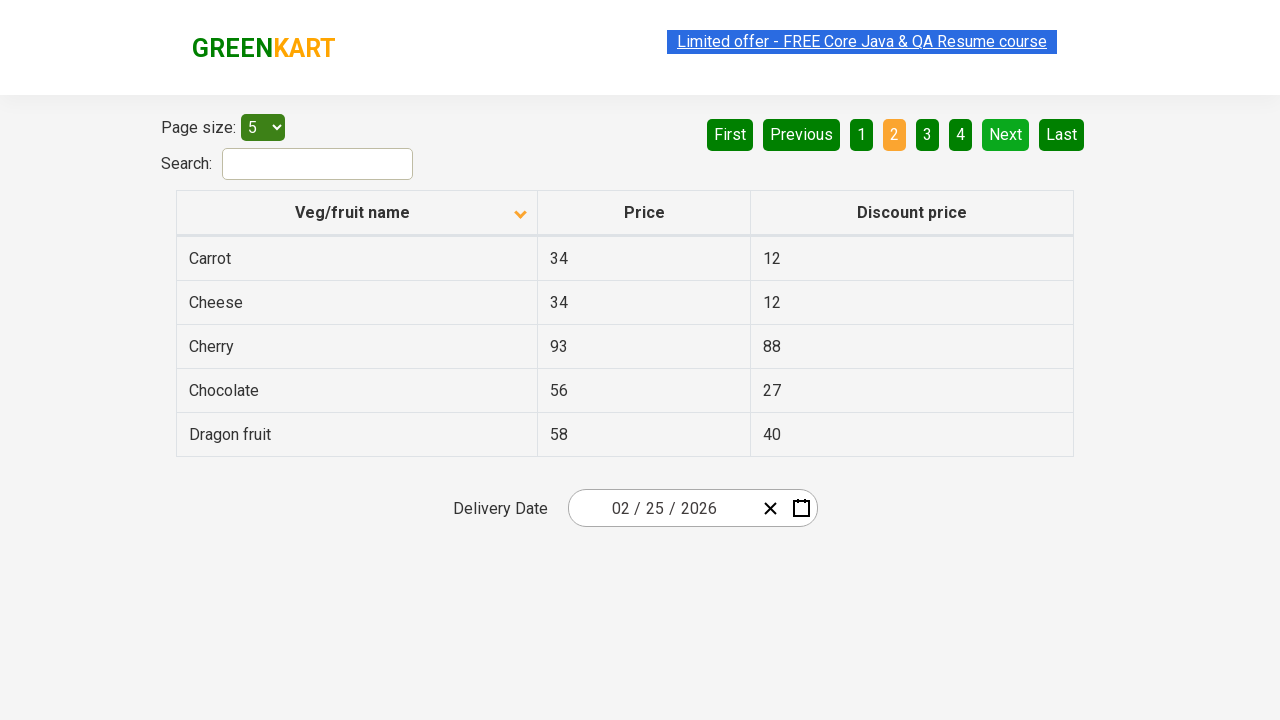

Retrieved 5 rows from current page
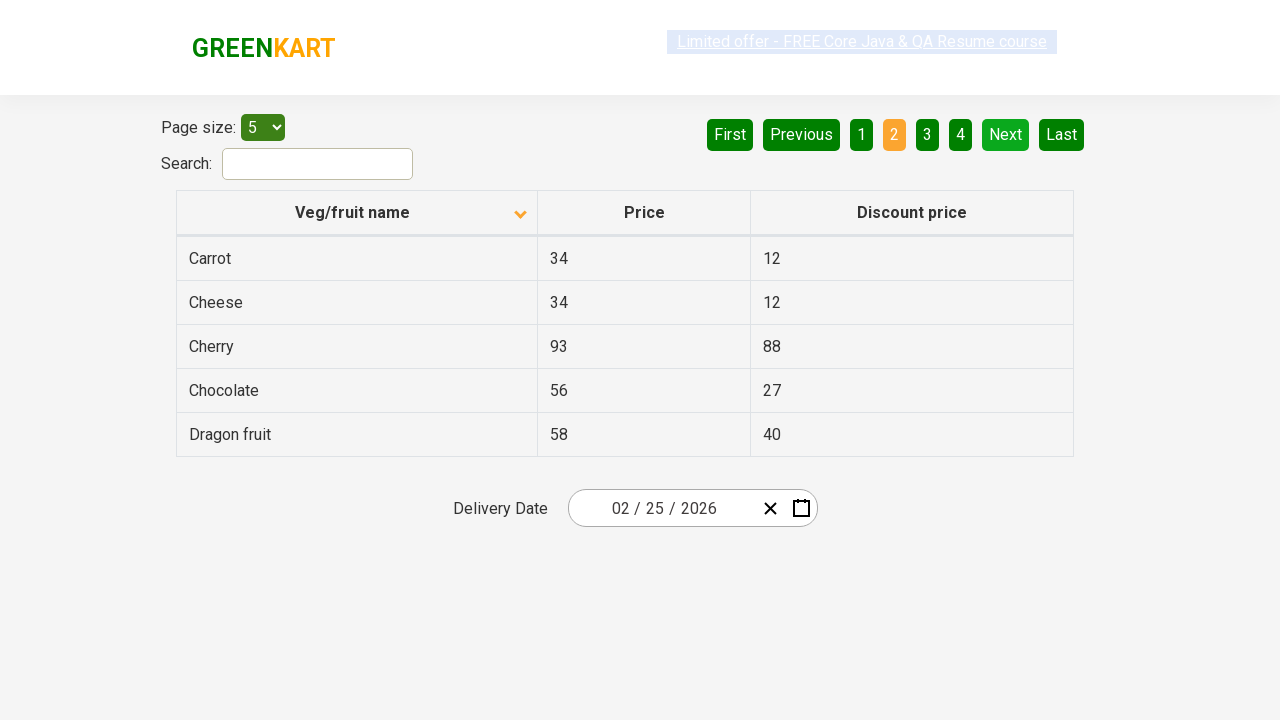

Clicked Next button to navigate to next page at (1006, 134) on [aria-label='Next']
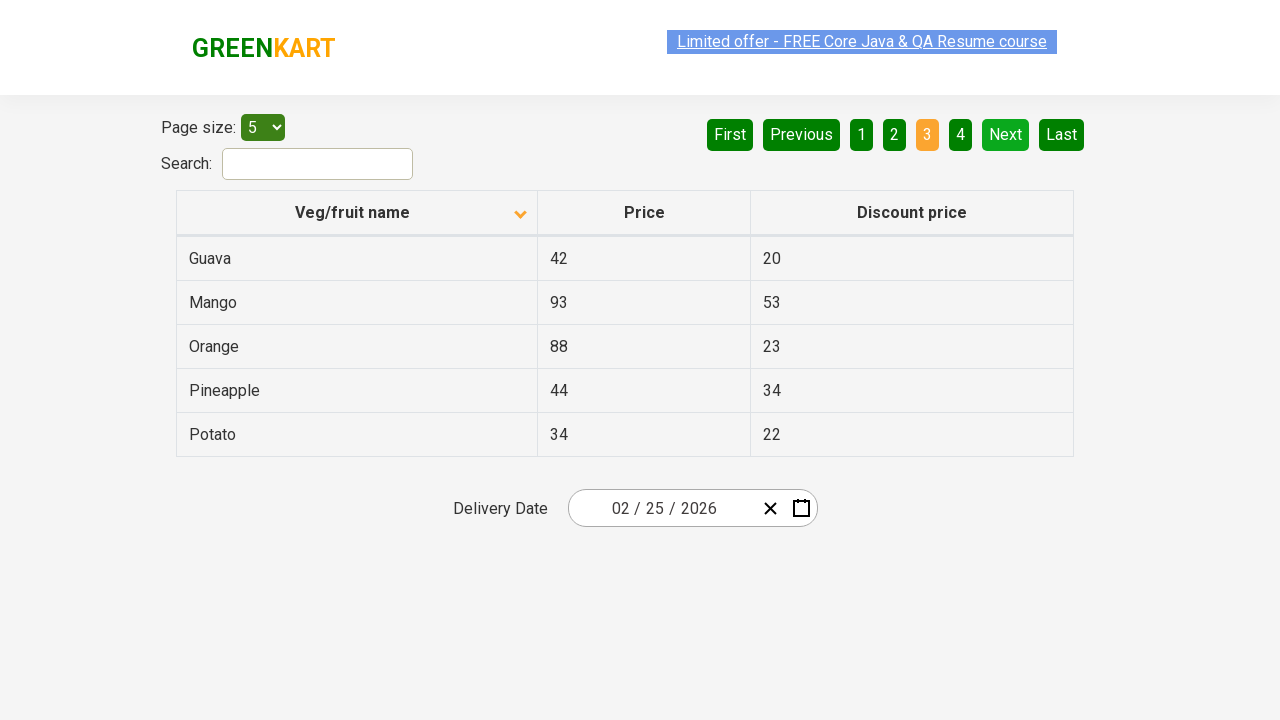

Waited for next page to load
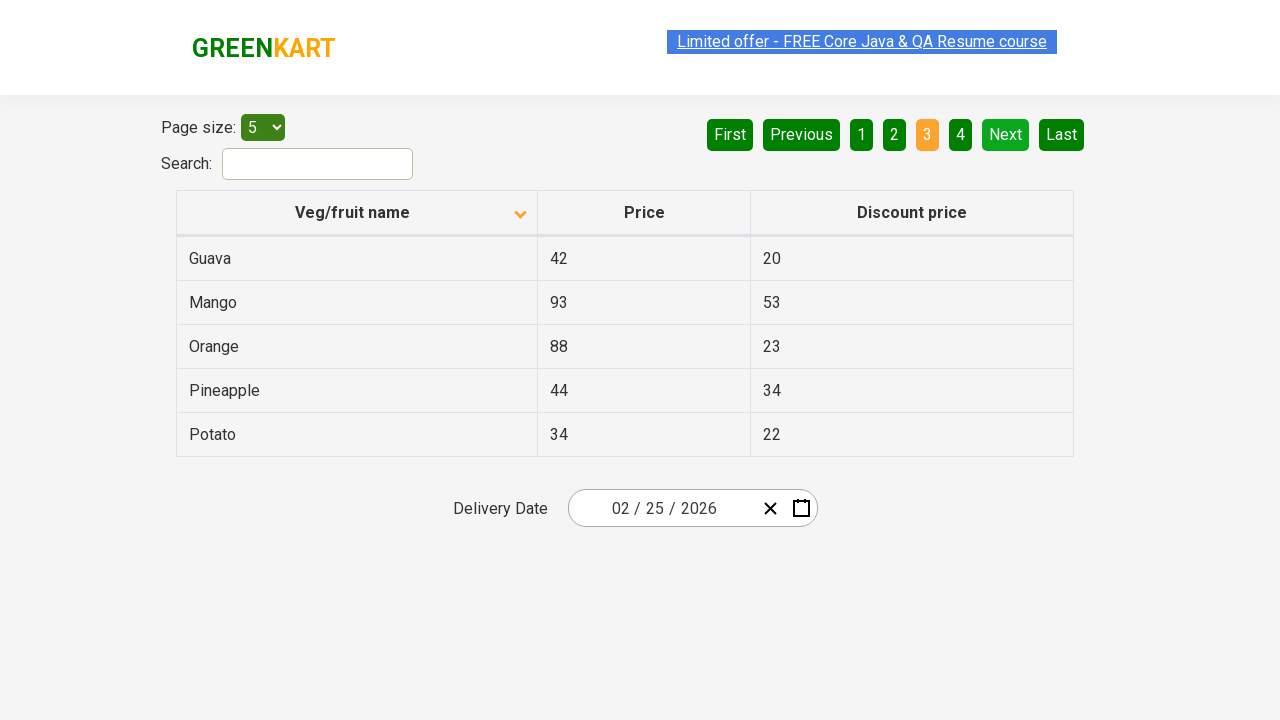

Retrieved 5 rows from current page
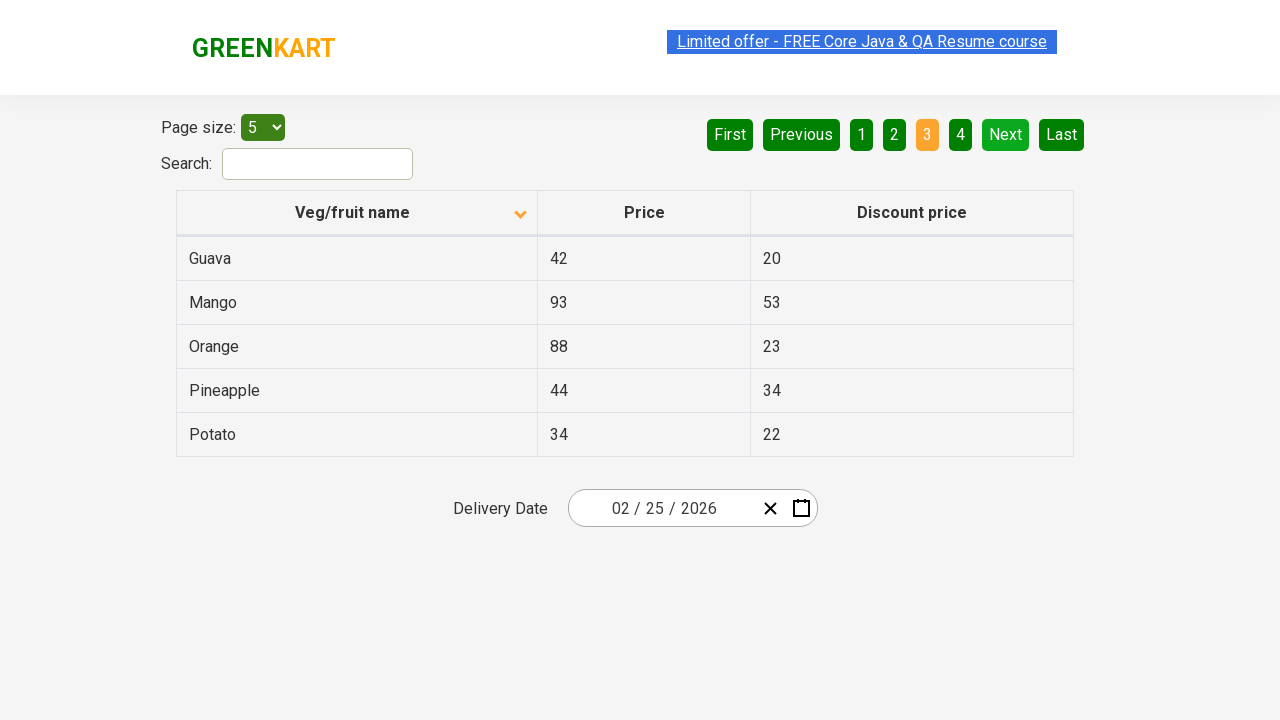

Clicked Next button to navigate to next page at (1006, 134) on [aria-label='Next']
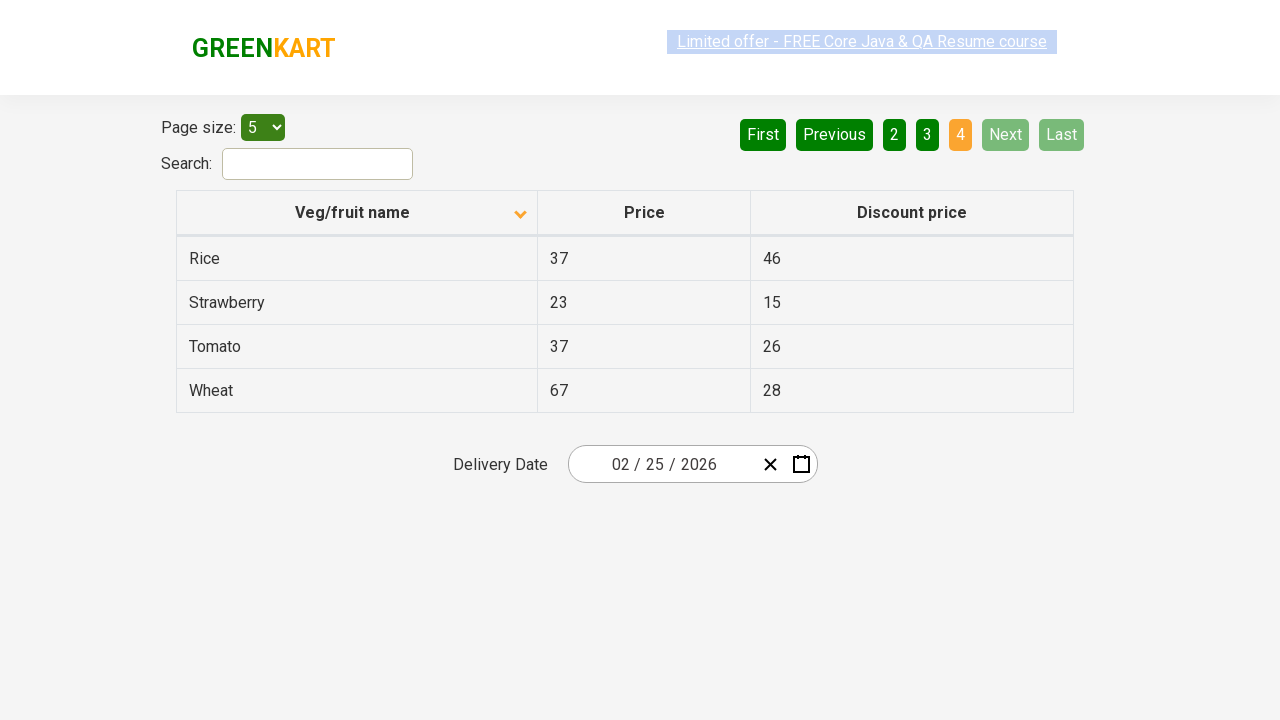

Waited for next page to load
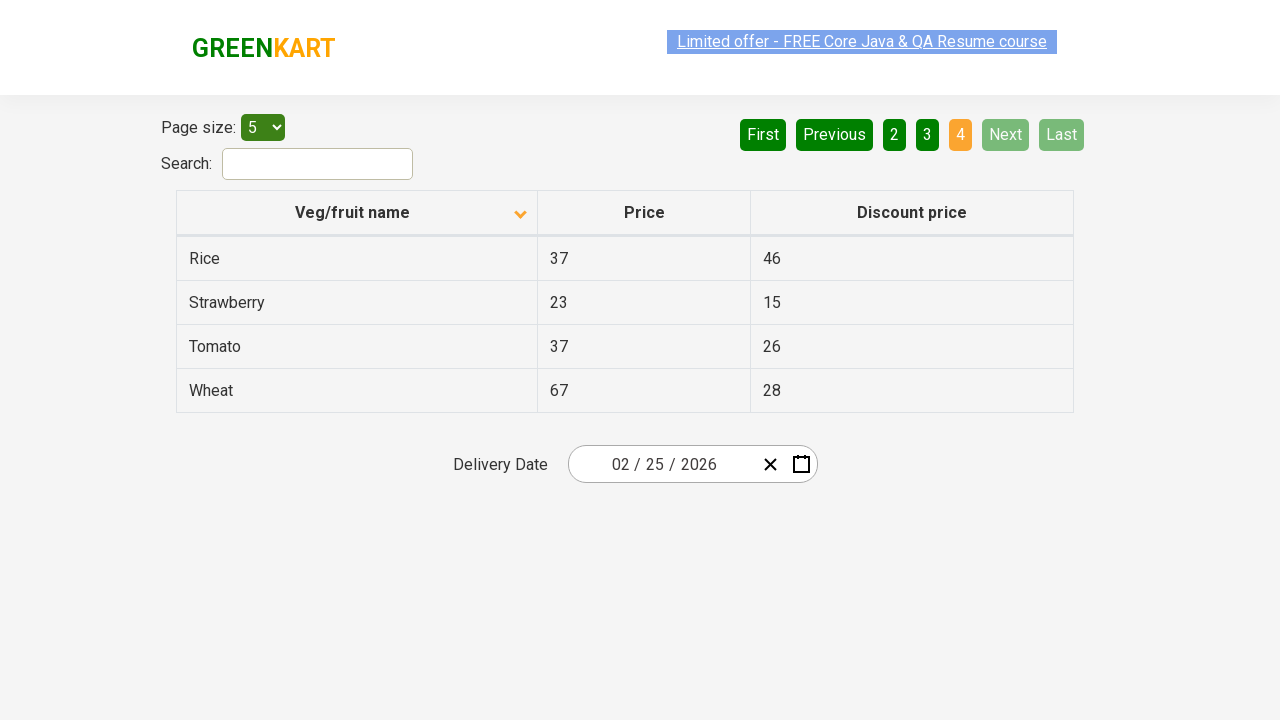

Retrieved 4 rows from current page
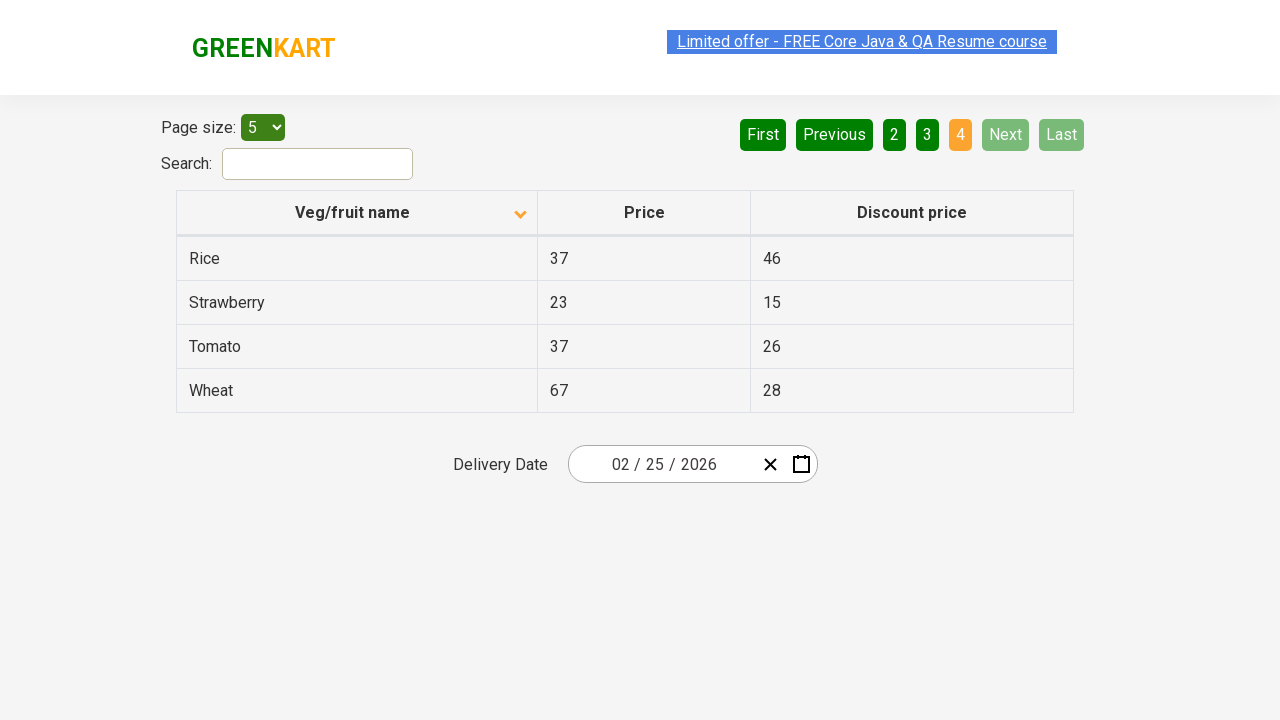

Found Rice in table with price: 37
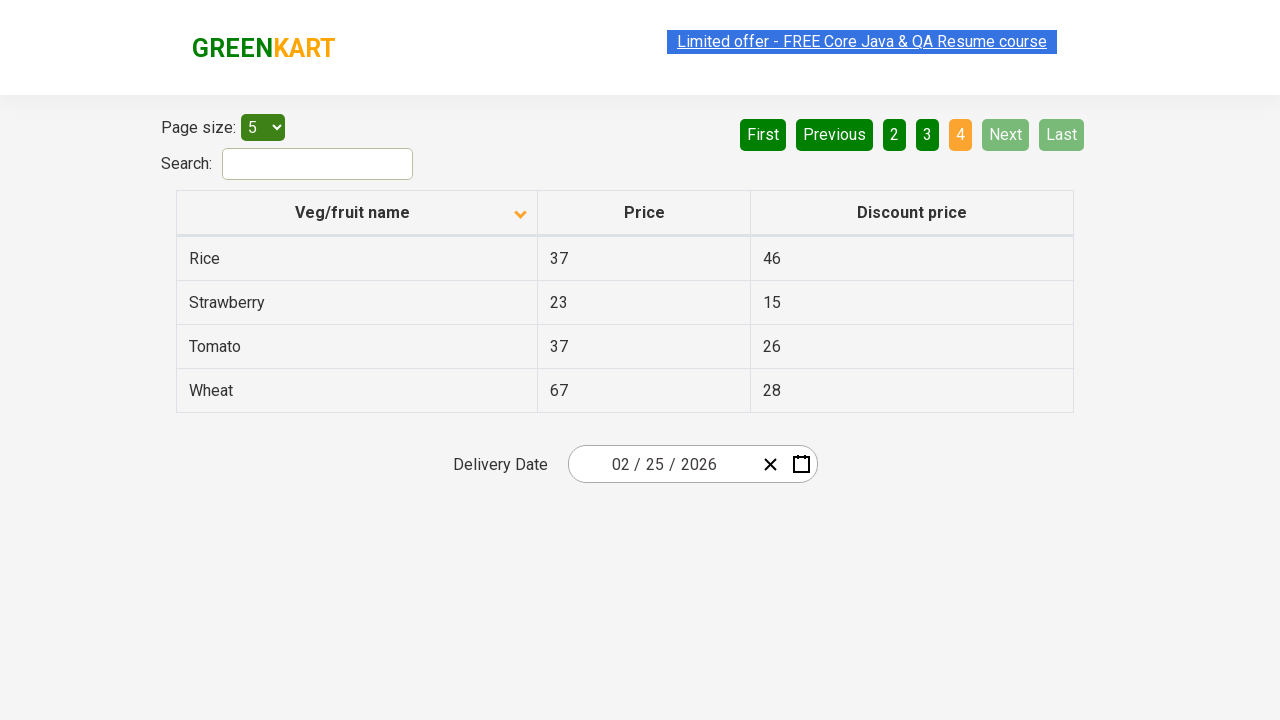

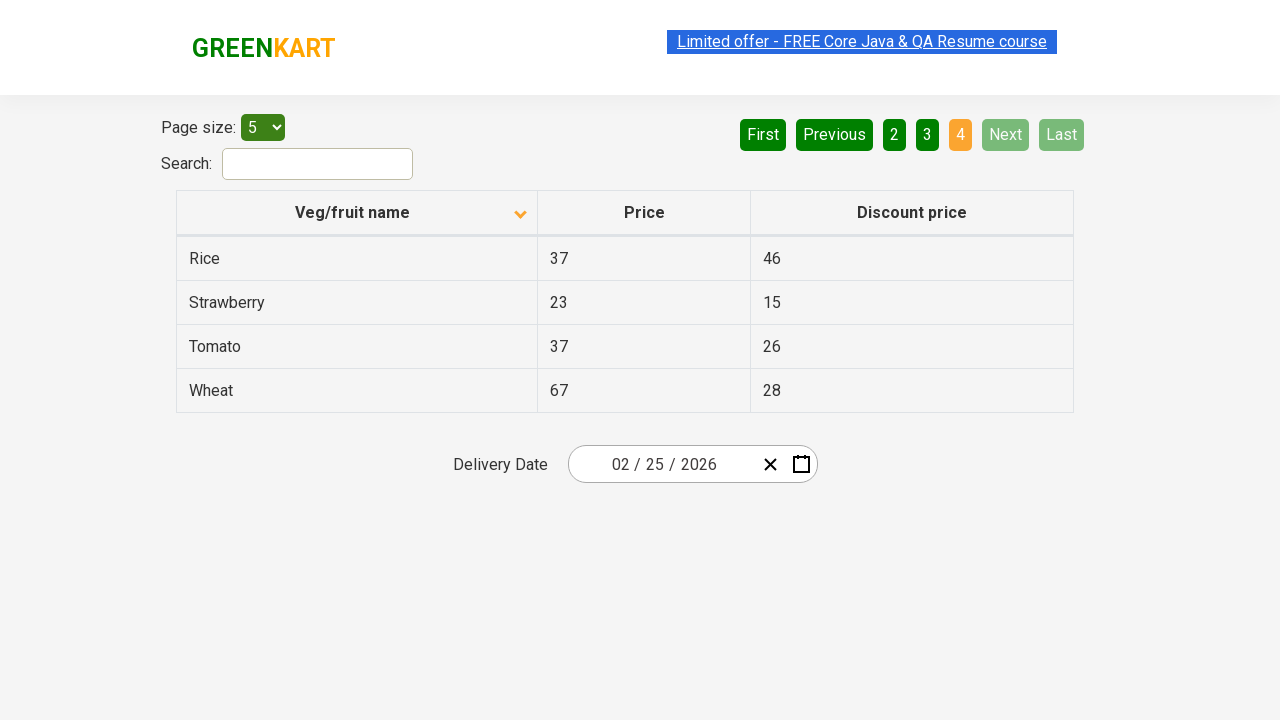